Tests drag and drop functionality by dragging column A to column B and verifying that the columns have swapped their header content.

Starting URL: https://the-internet.herokuapp.com/drag_and_drop

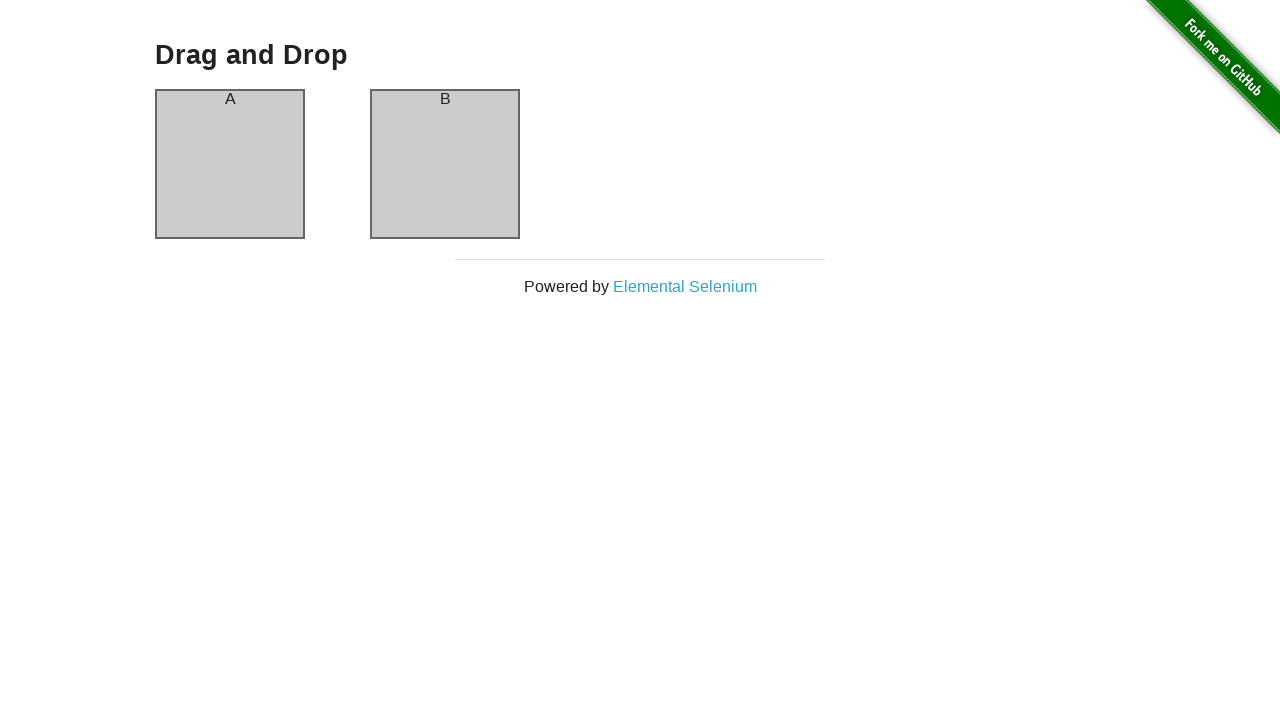

Waited for column A to be visible
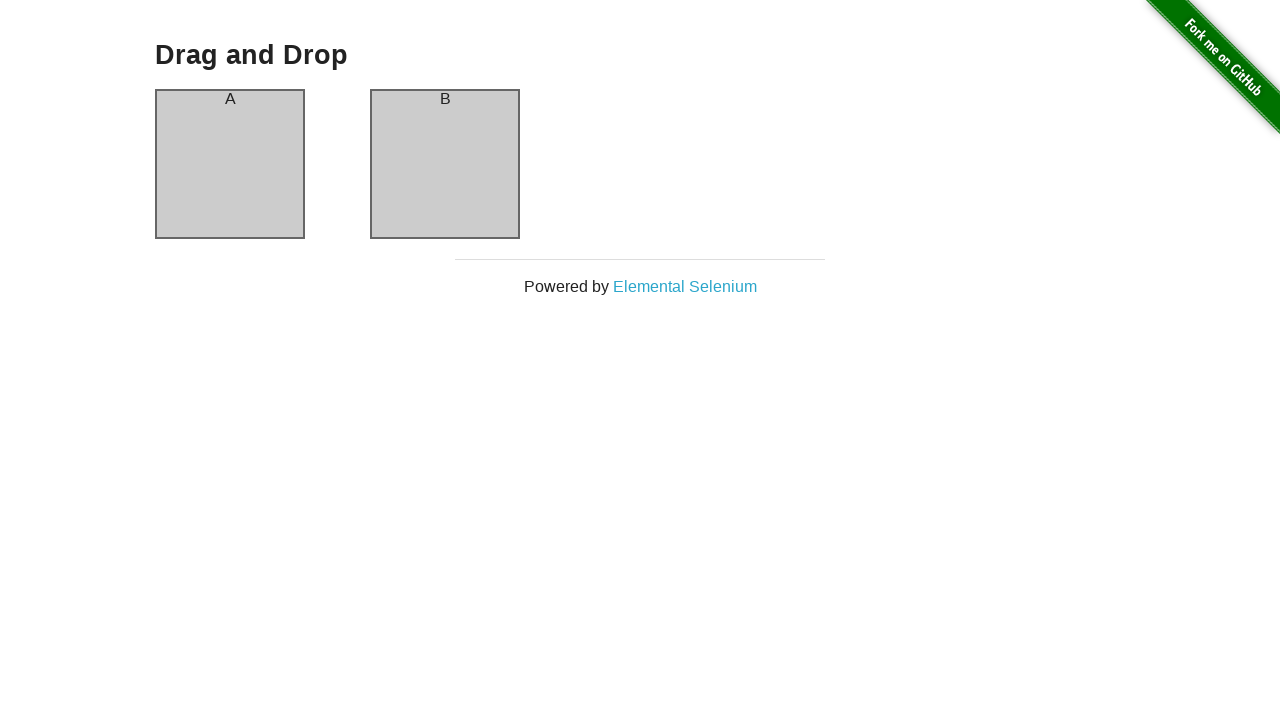

Dragged column A to column B at (445, 164)
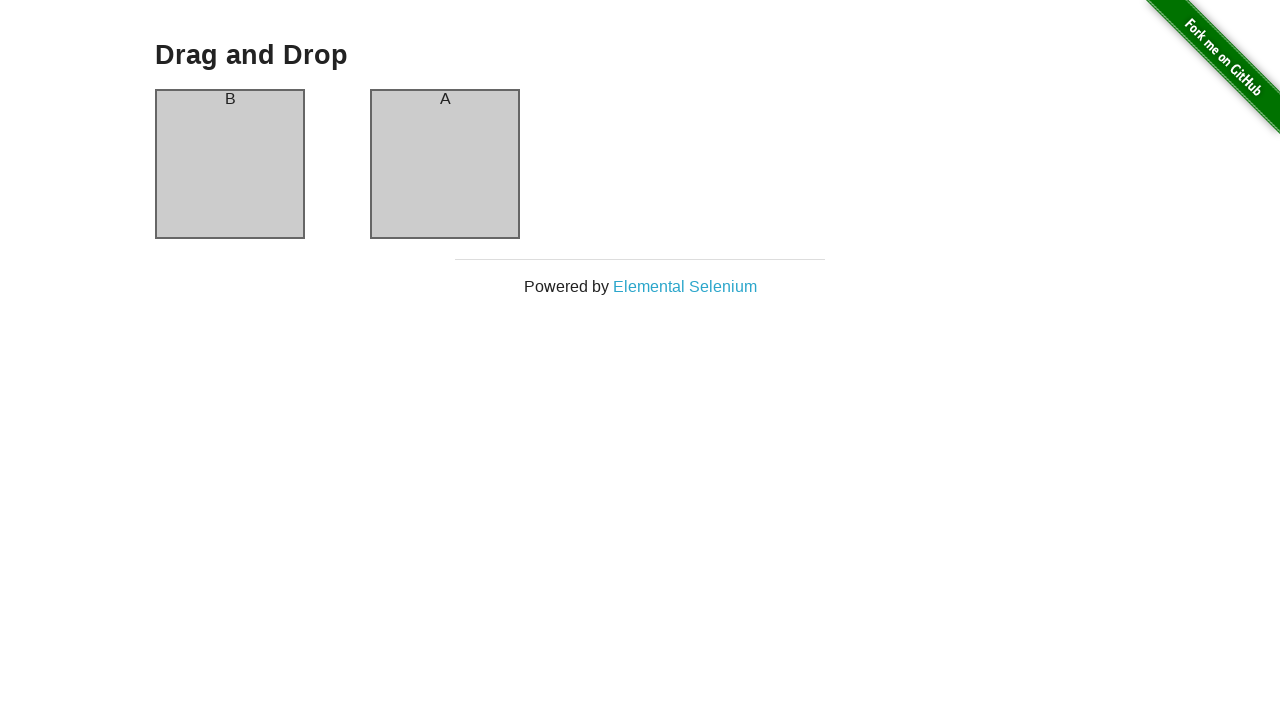

Waited 500ms for drag and drop animation to complete
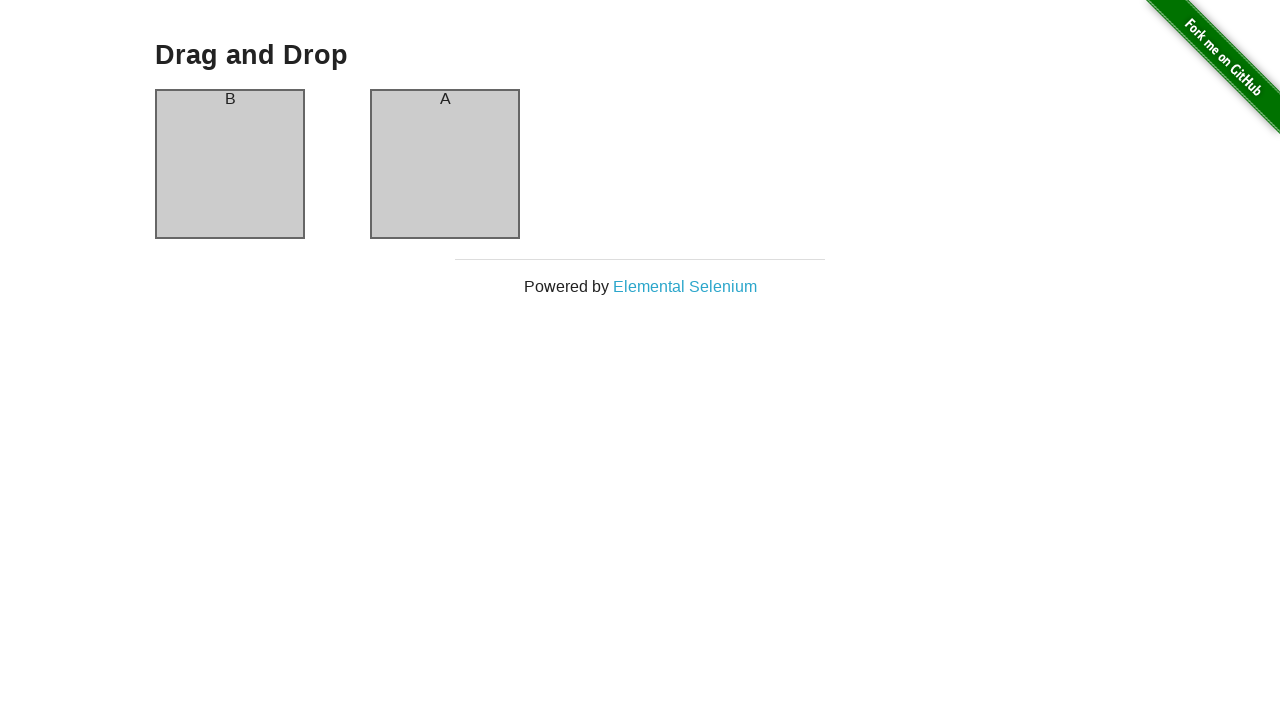

Verified column A header now contains 'B' after swap
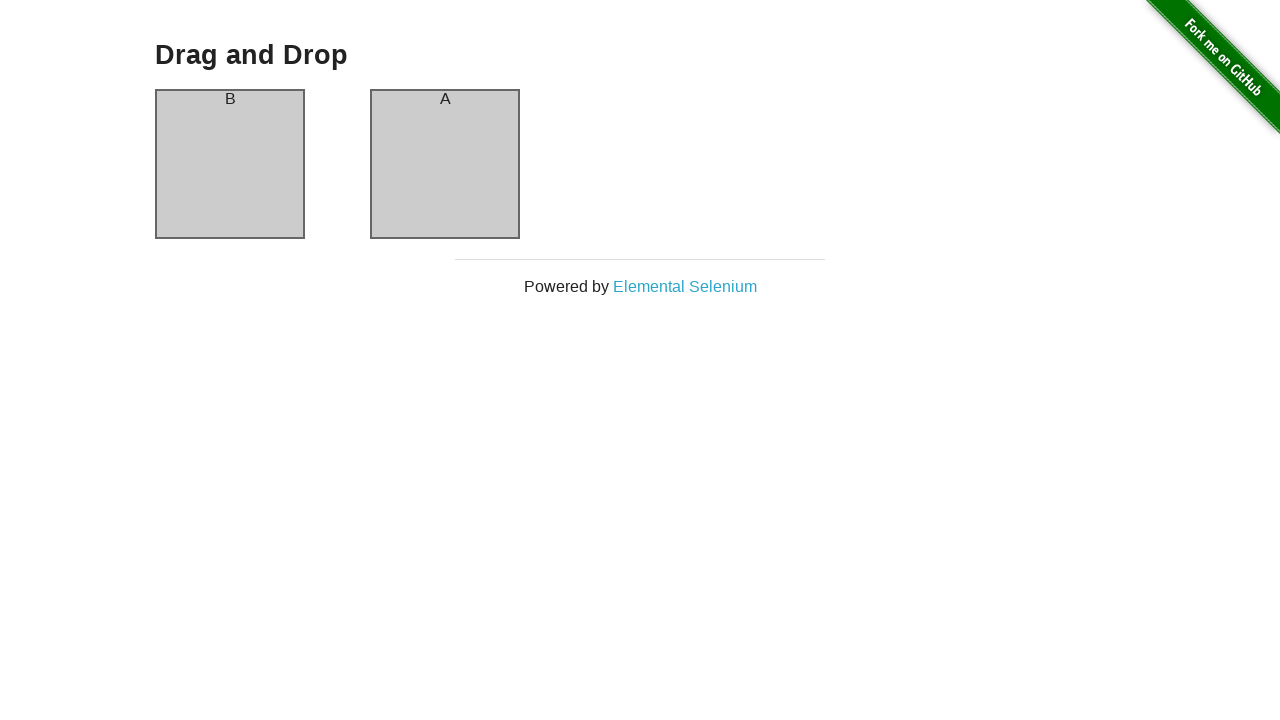

Verified column B header now contains 'A' after swap
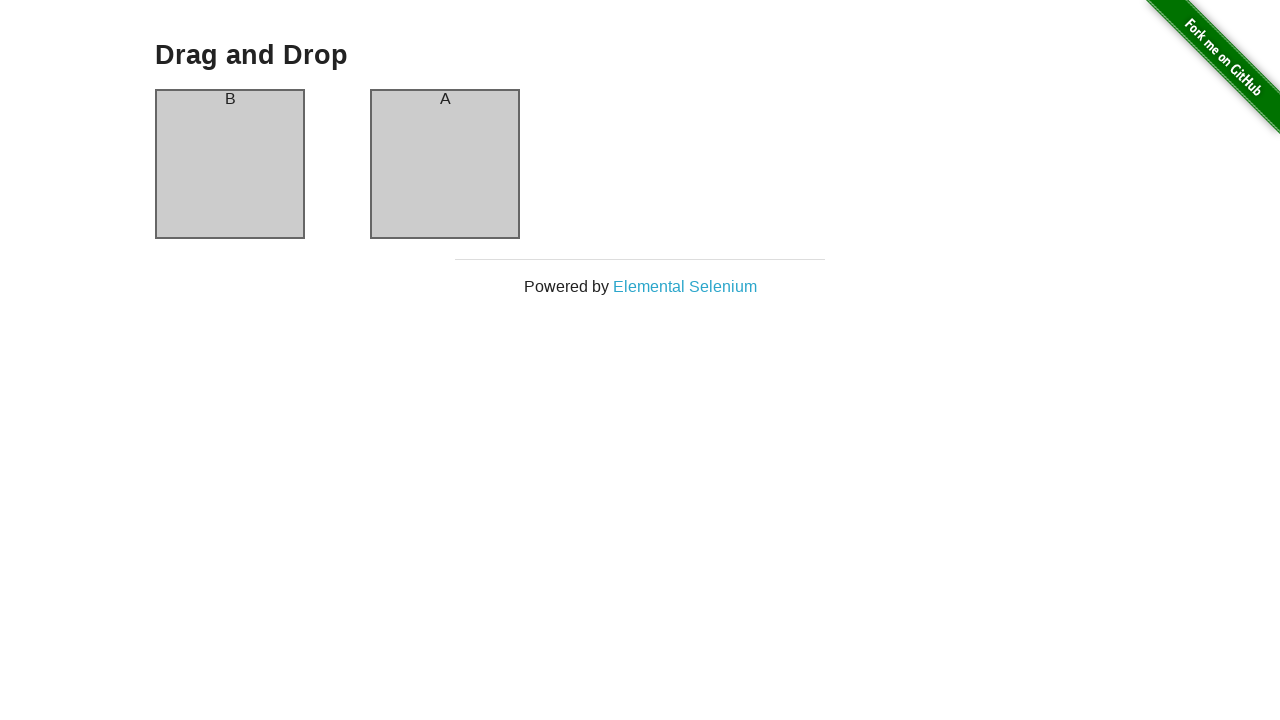

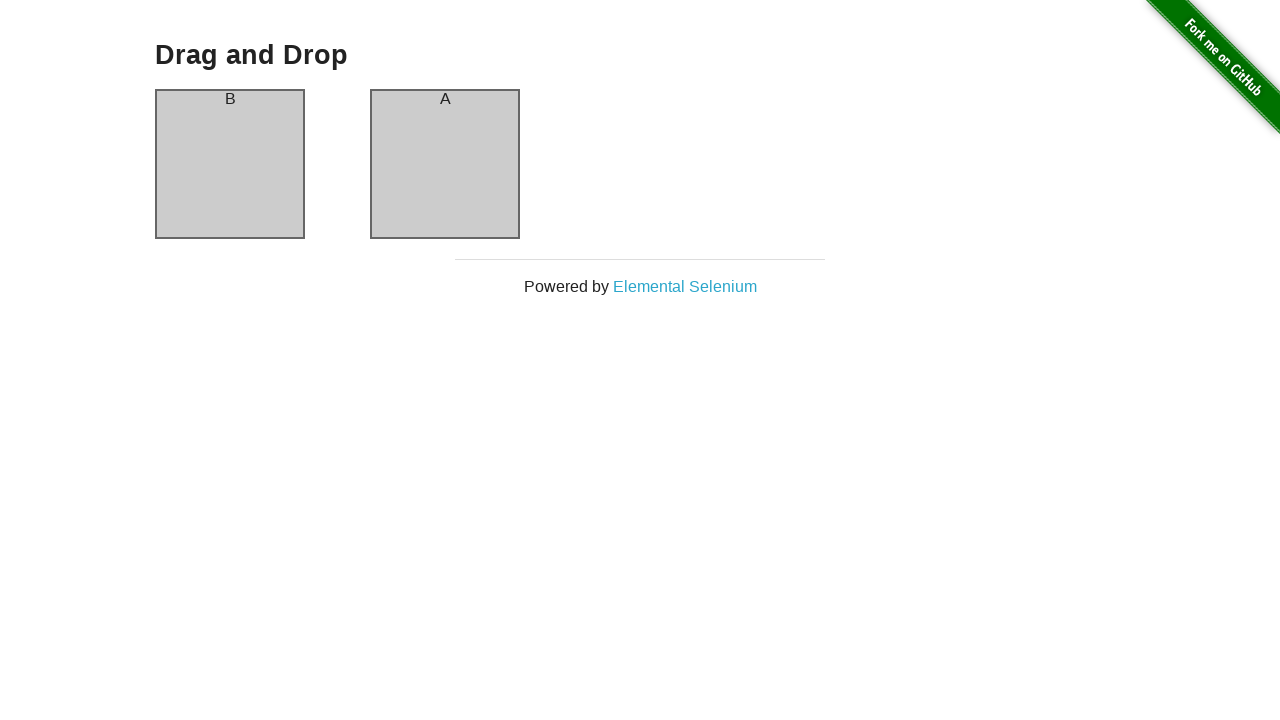